Tests that the browser back button works correctly with filter navigation

Starting URL: https://demo.playwright.dev/todomvc

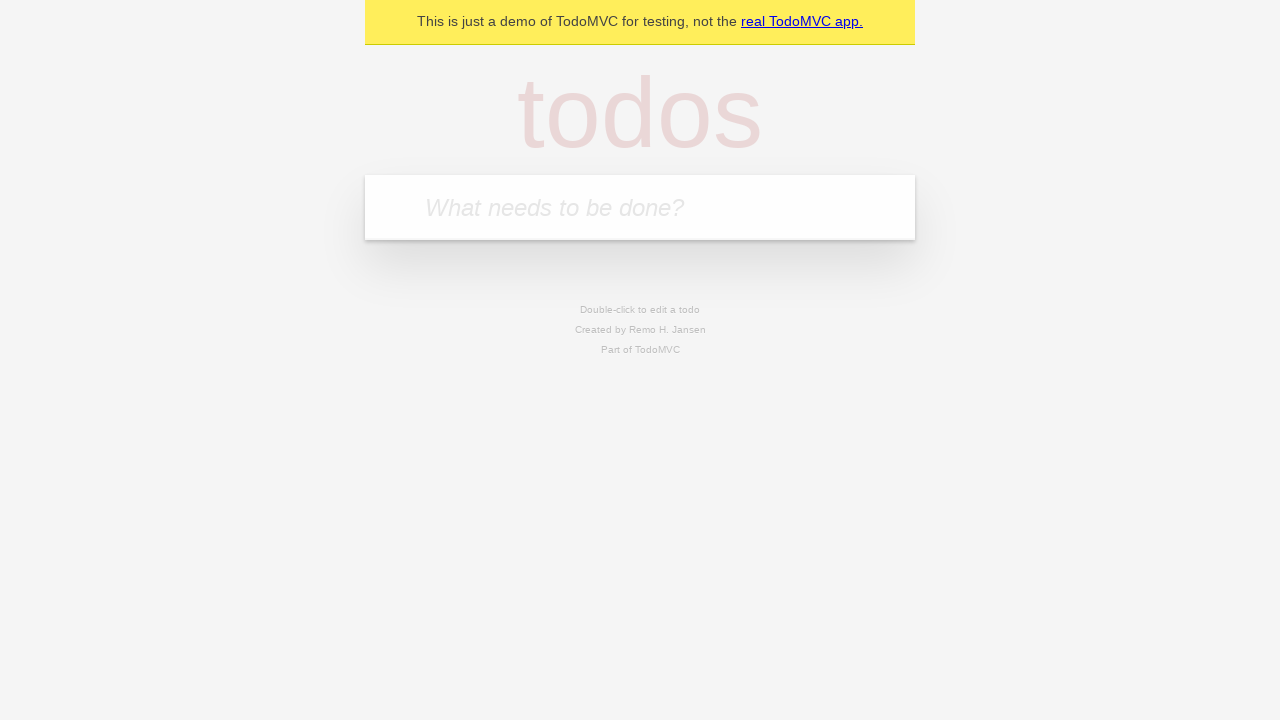

Filled first todo input with 'buy some cheese' on internal:attr=[placeholder="What needs to be done?"i]
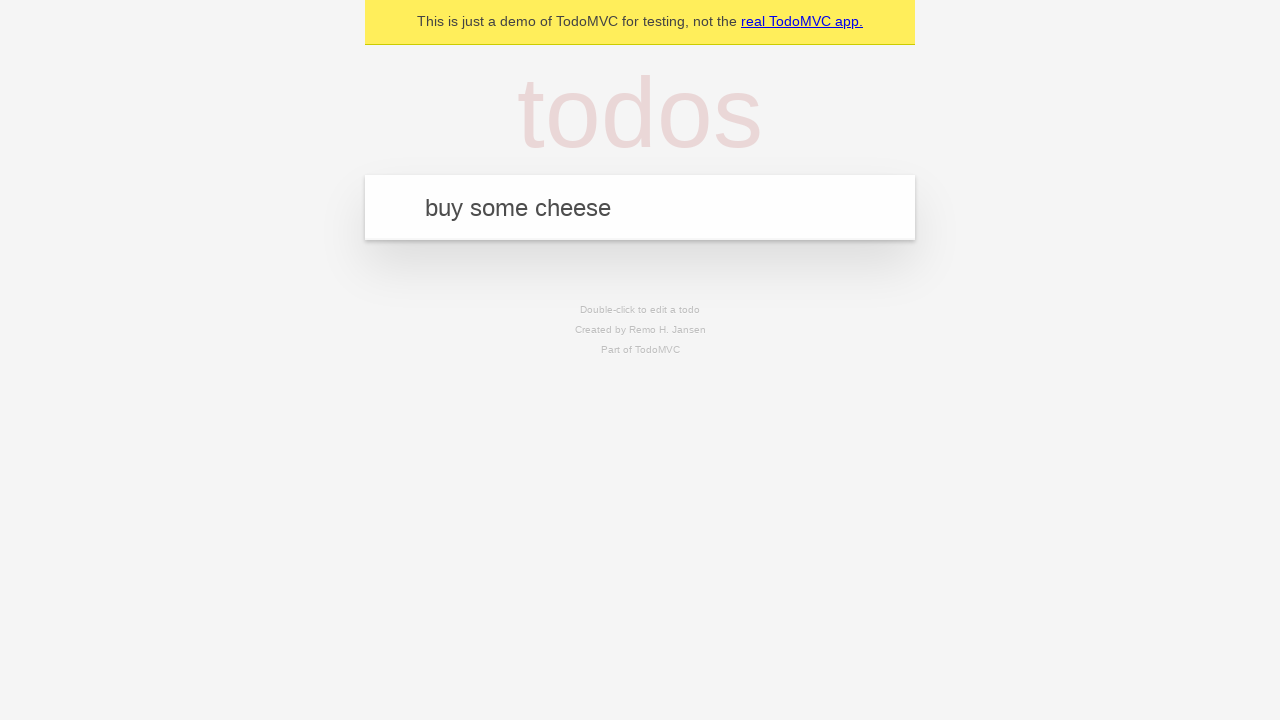

Pressed Enter to create first todo on internal:attr=[placeholder="What needs to be done?"i]
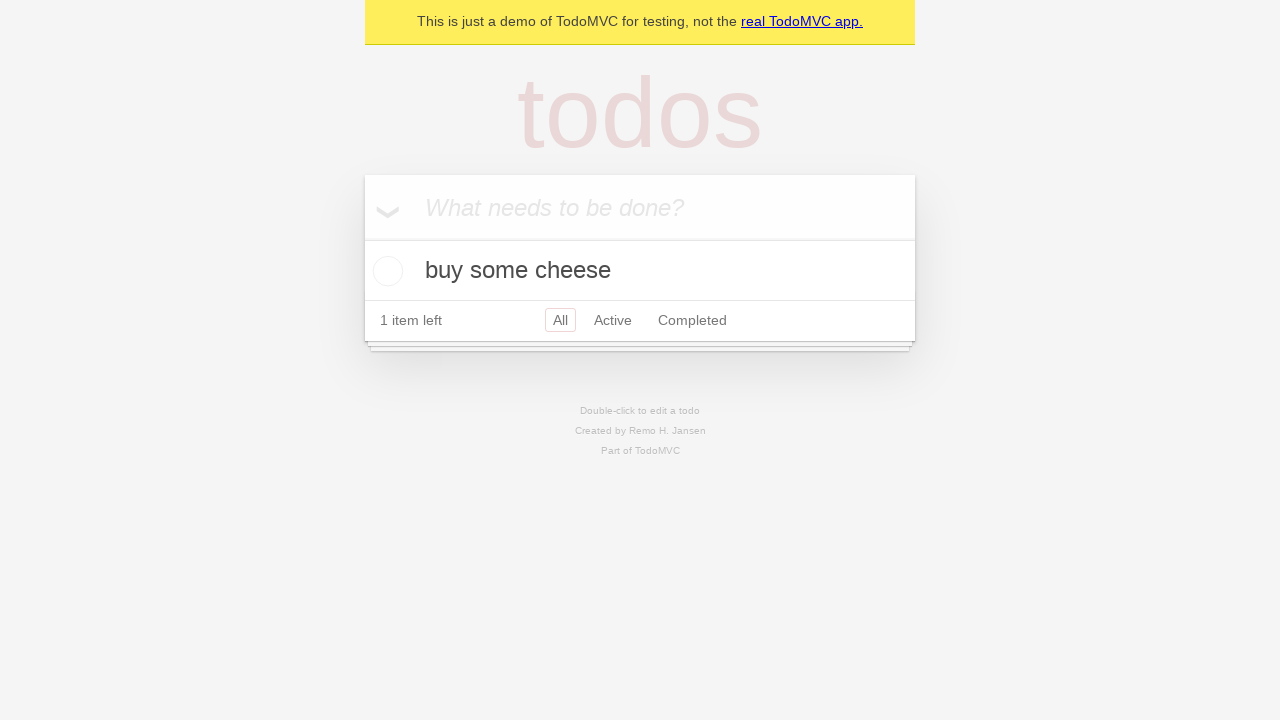

Filled second todo input with 'feed the cat' on internal:attr=[placeholder="What needs to be done?"i]
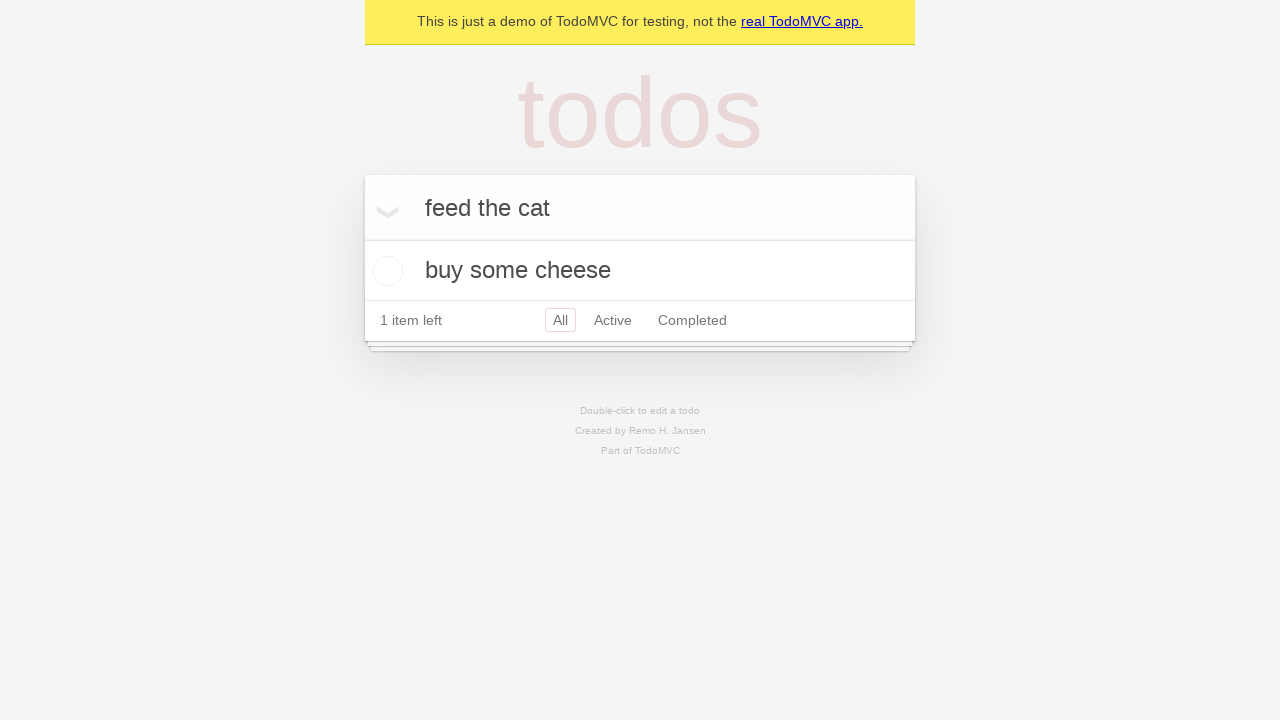

Pressed Enter to create second todo on internal:attr=[placeholder="What needs to be done?"i]
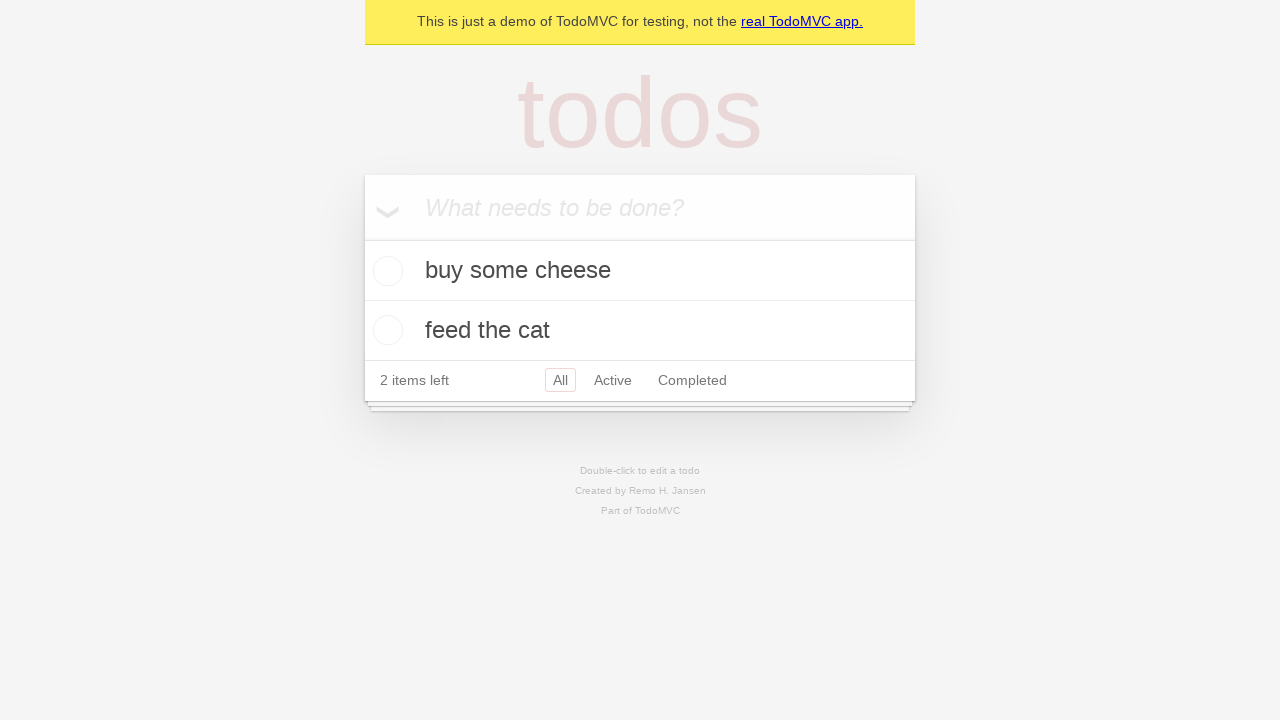

Filled third todo input with 'book a doctors appointment' on internal:attr=[placeholder="What needs to be done?"i]
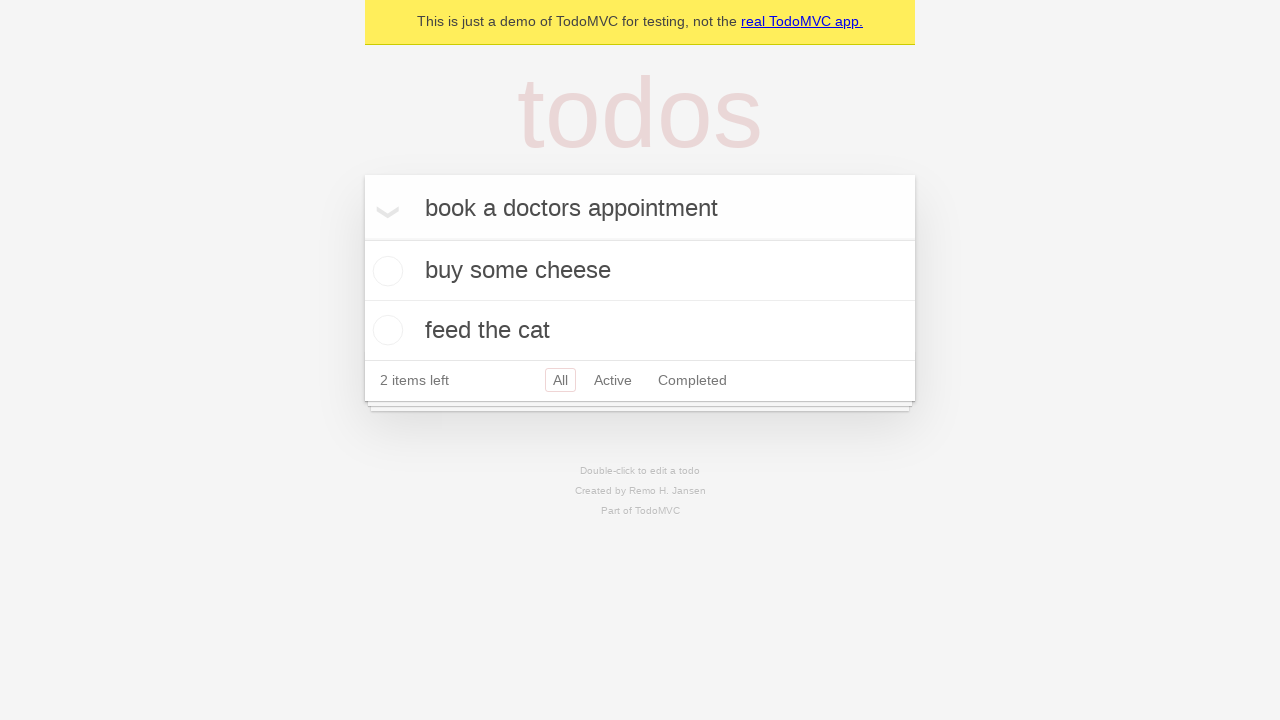

Pressed Enter to create third todo on internal:attr=[placeholder="What needs to be done?"i]
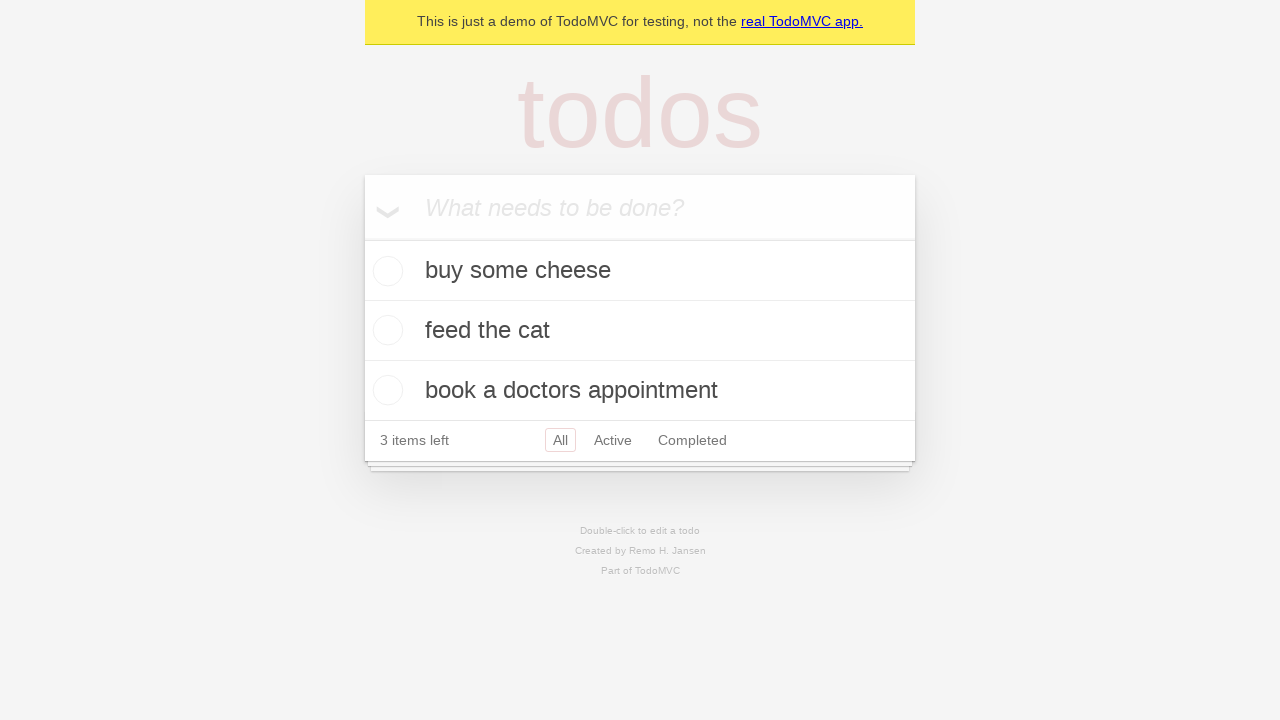

Checked the second todo item at (385, 330) on internal:testid=[data-testid="todo-item"s] >> nth=1 >> internal:role=checkbox
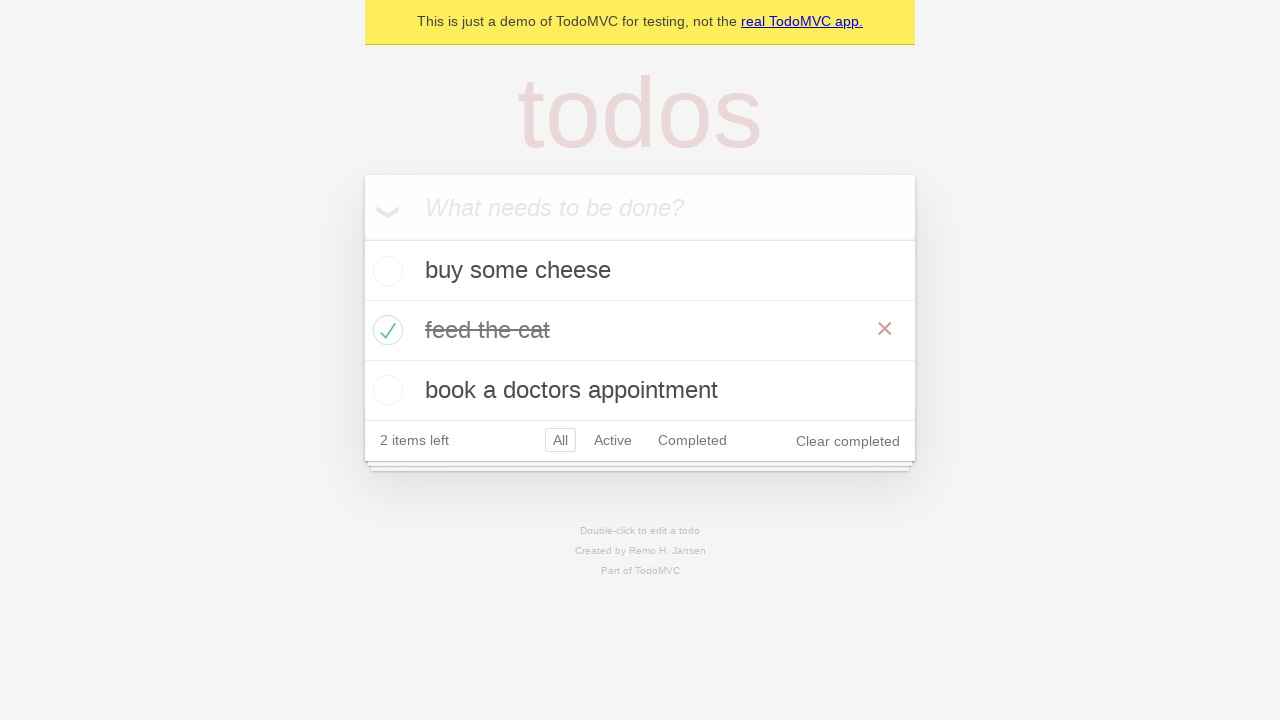

Clicked 'All' filter link at (560, 440) on internal:role=link[name="All"i]
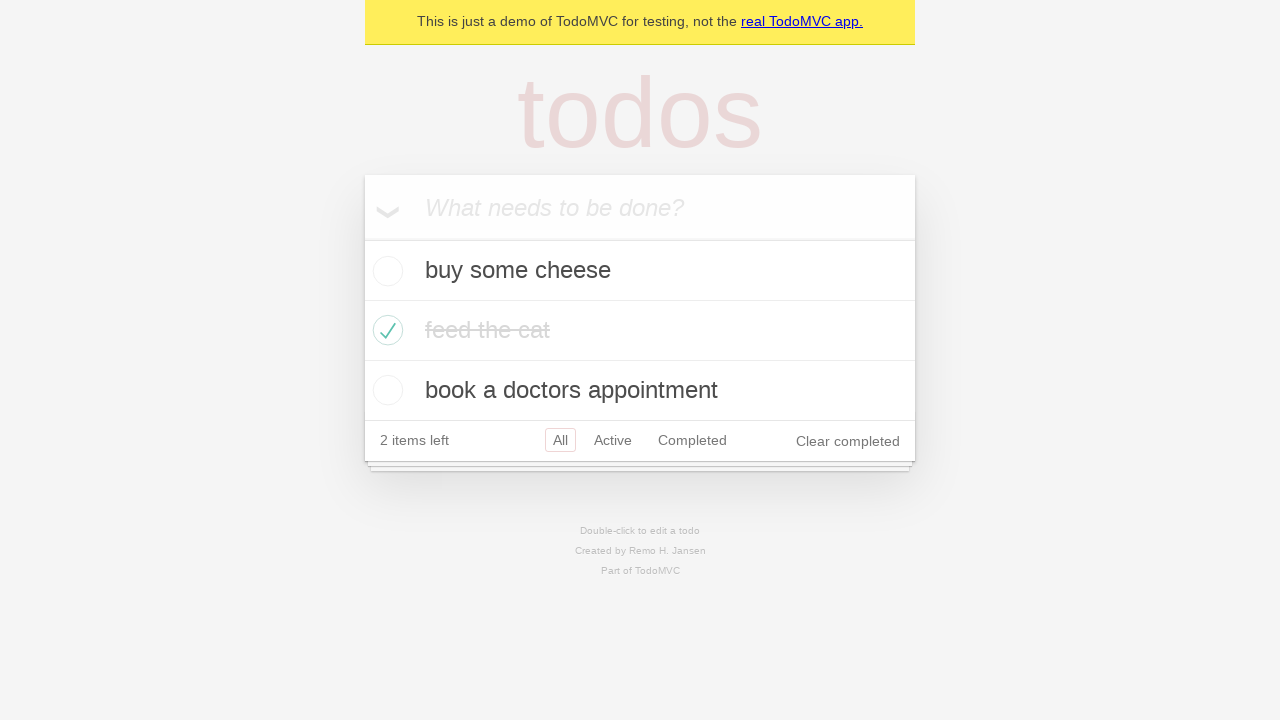

Clicked 'Active' filter link at (613, 440) on internal:role=link[name="Active"i]
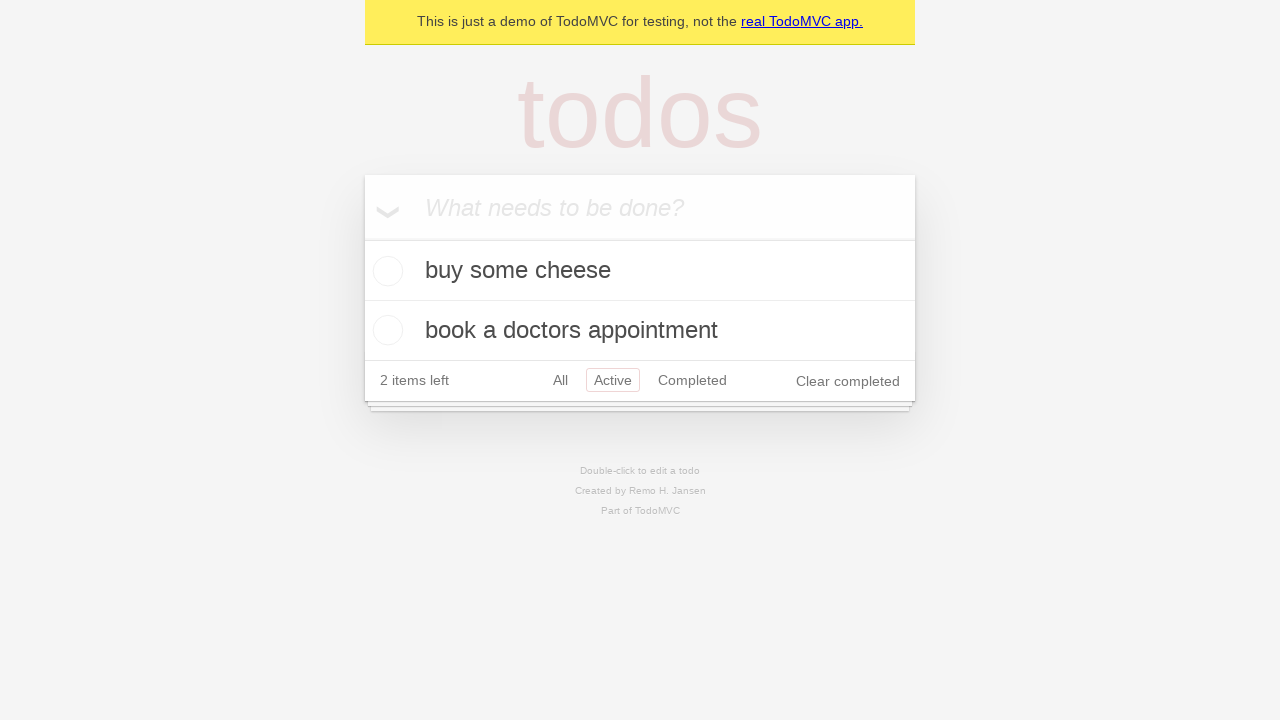

Clicked 'Completed' filter link at (692, 380) on internal:role=link[name="Completed"i]
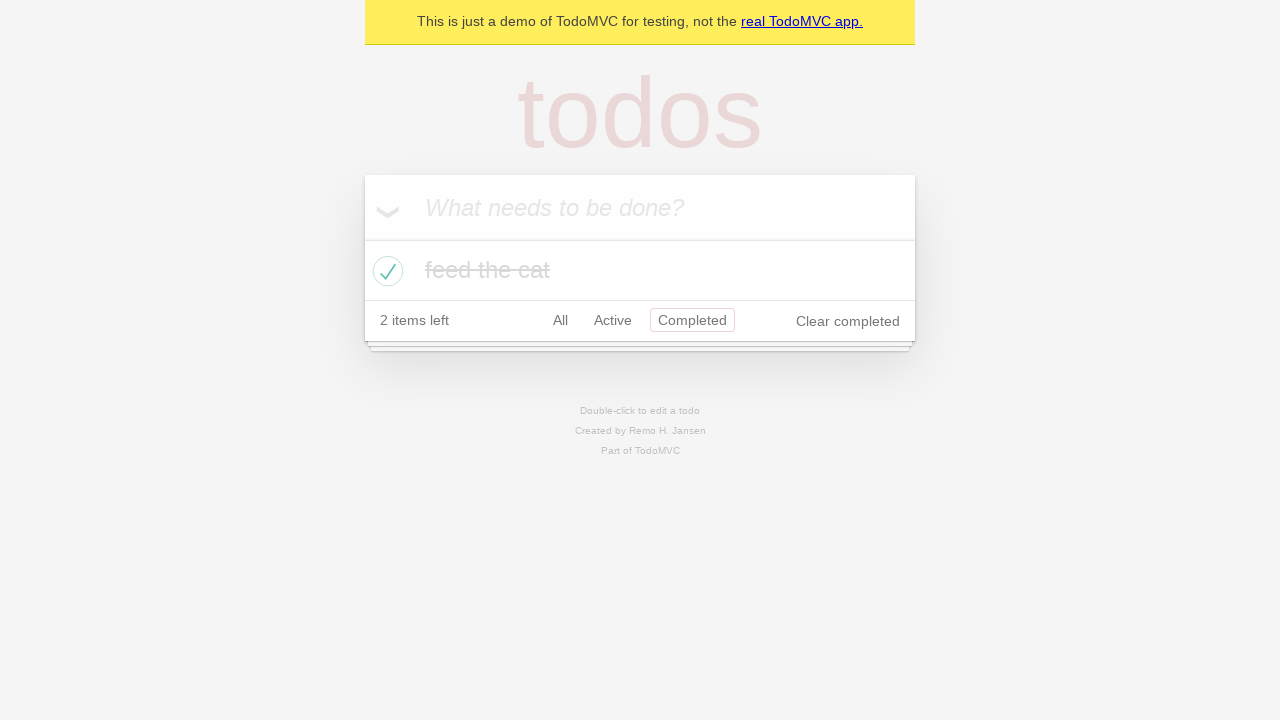

Clicked back button to return from 'Completed' filter
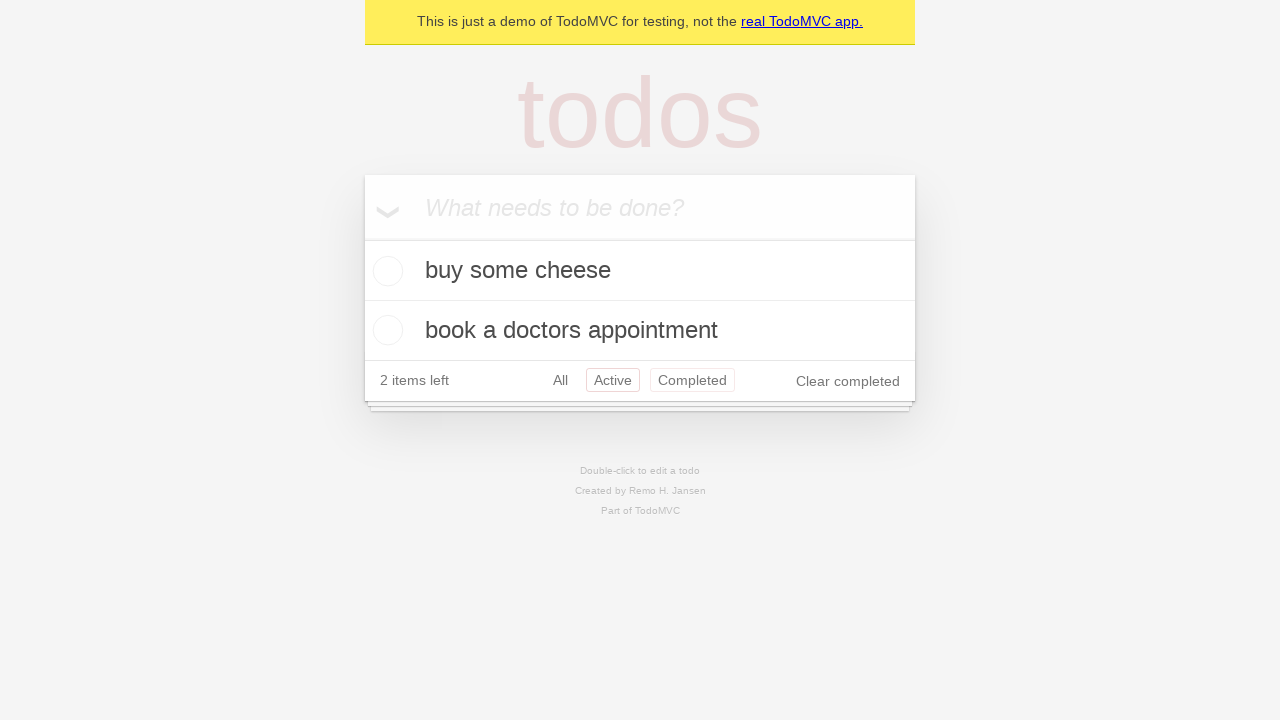

Clicked back button to return from 'Active' filter
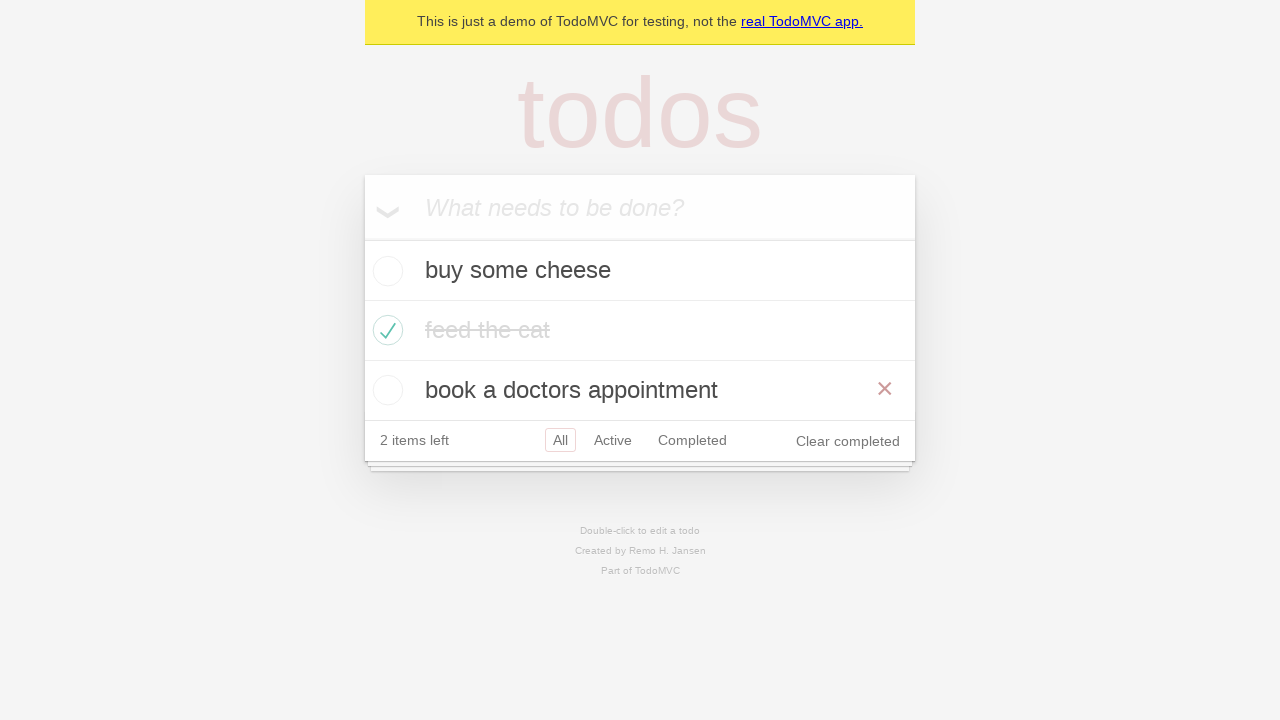

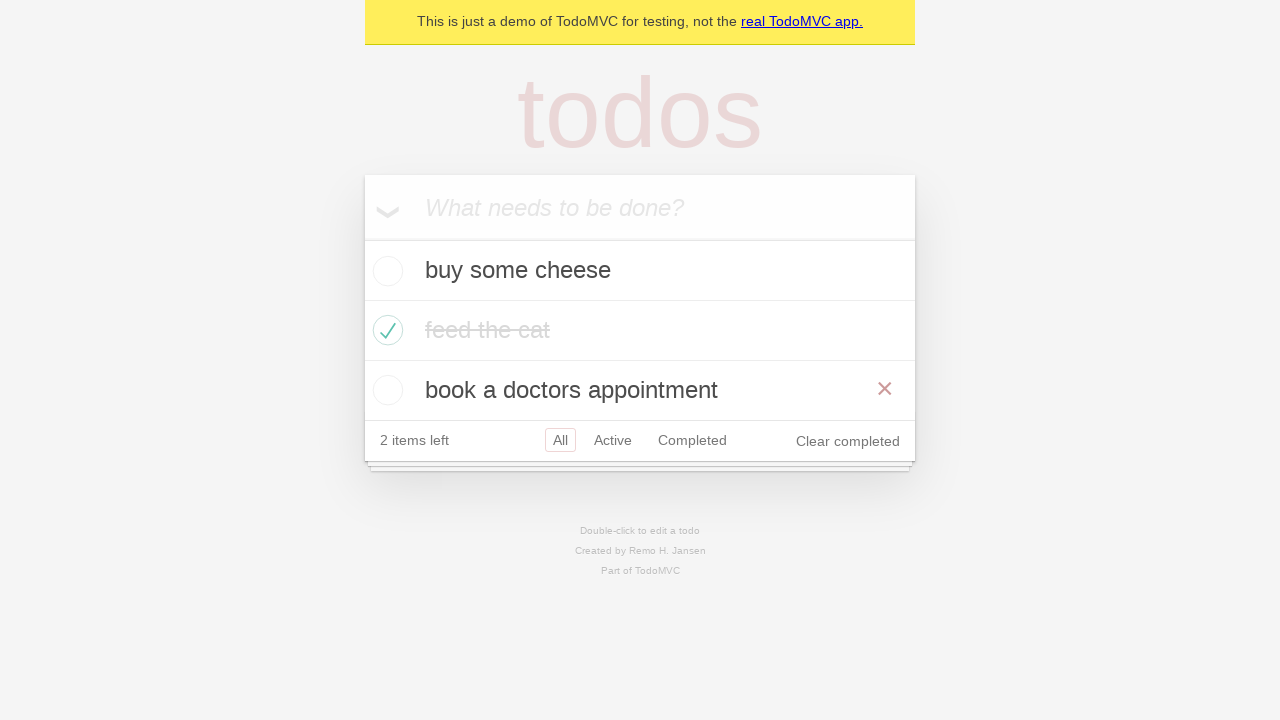